Tests scrolling functionality by first scrolling down the page by 100 pixels, then scrolling to bring a specific element (total amount) into view.

Starting URL: https://rahulshettyacademy.com/AutomationPractice/

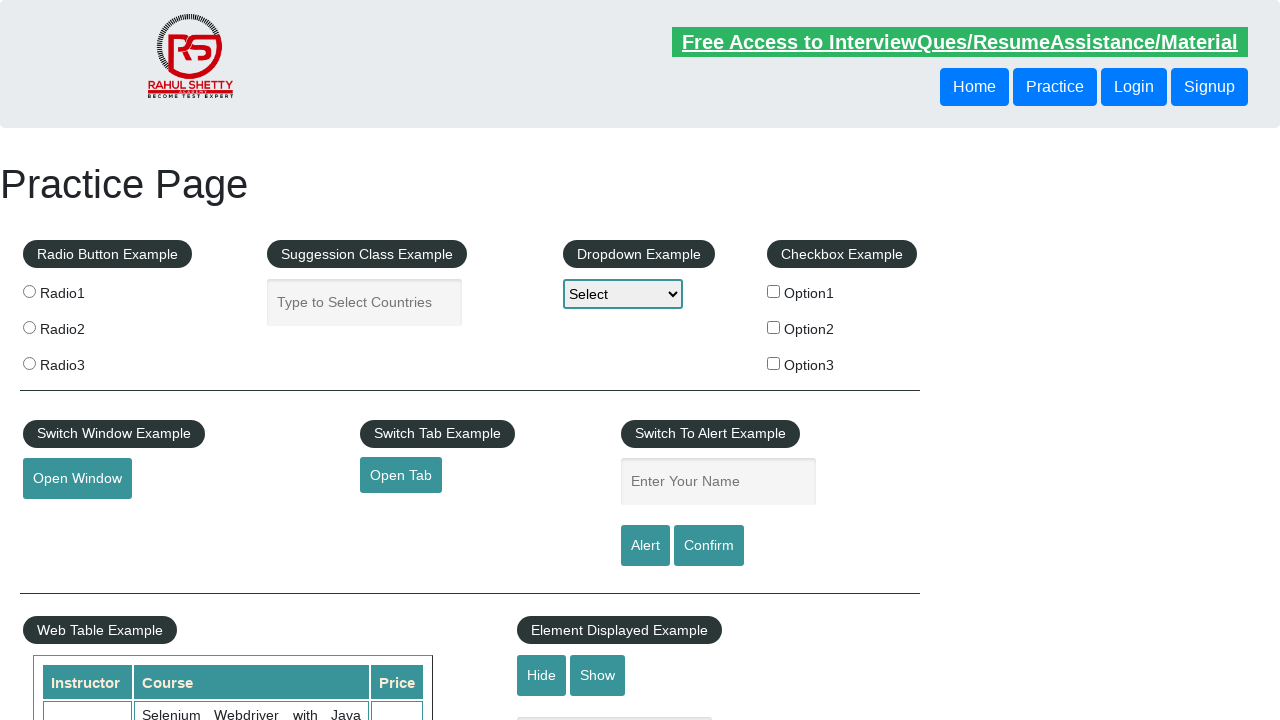

Scrolled down the page by 100 pixels
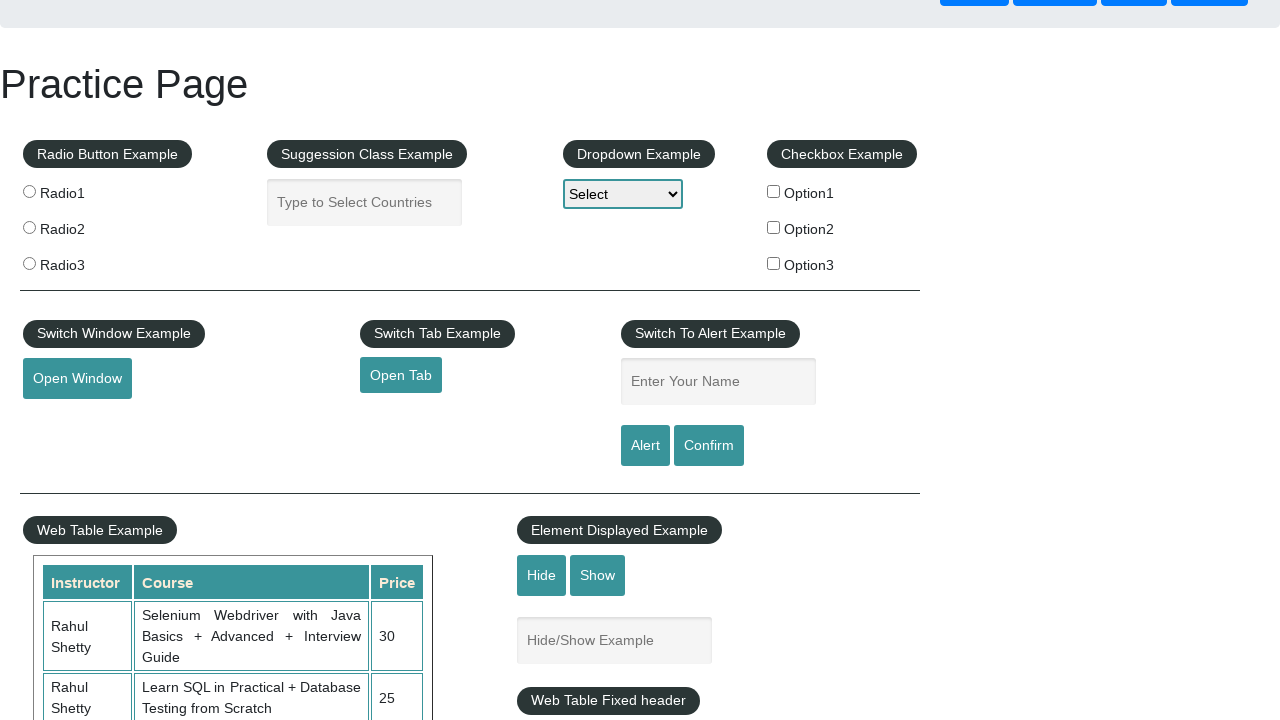

Waited 2 seconds for scroll animation to complete
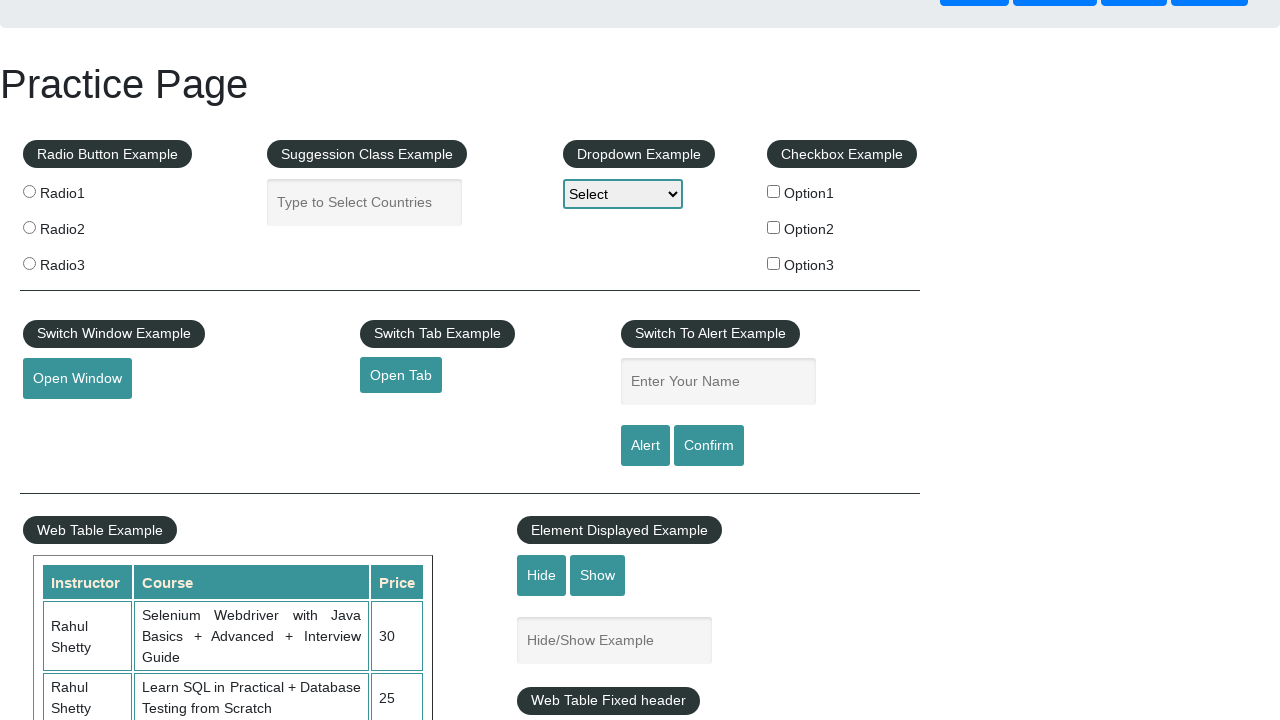

Located the total amount element
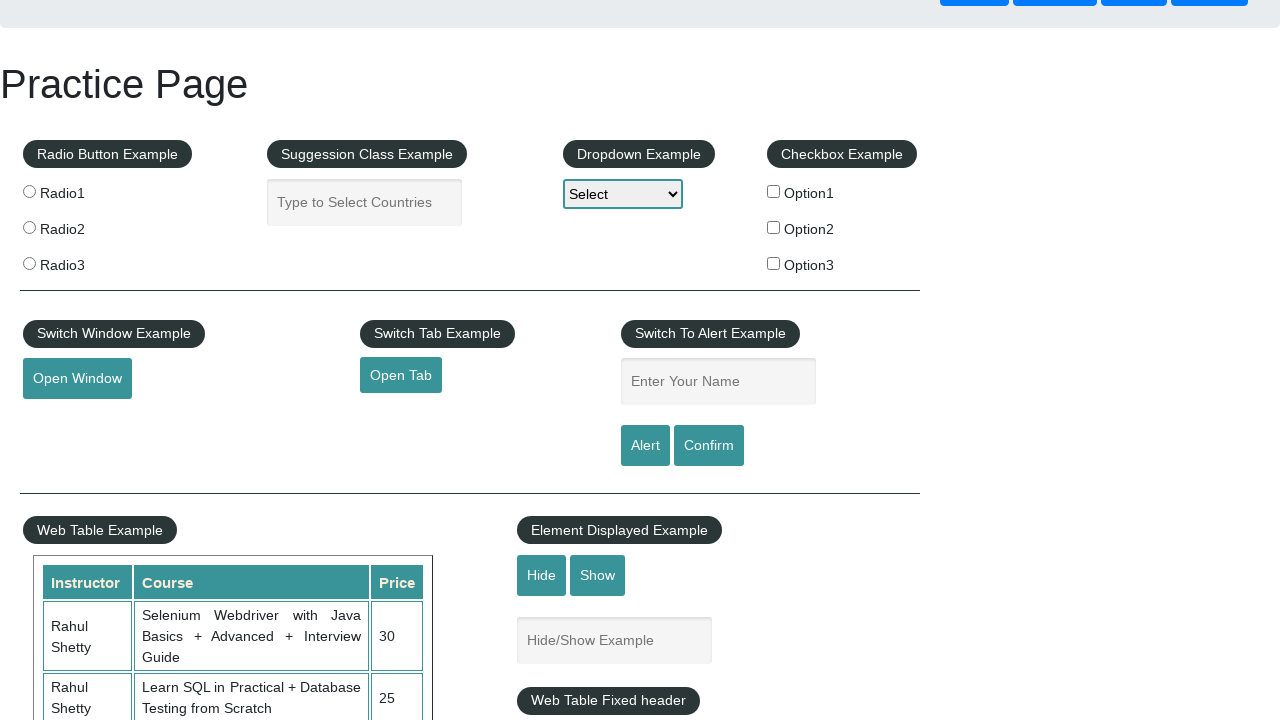

Scrolled the total amount element into view
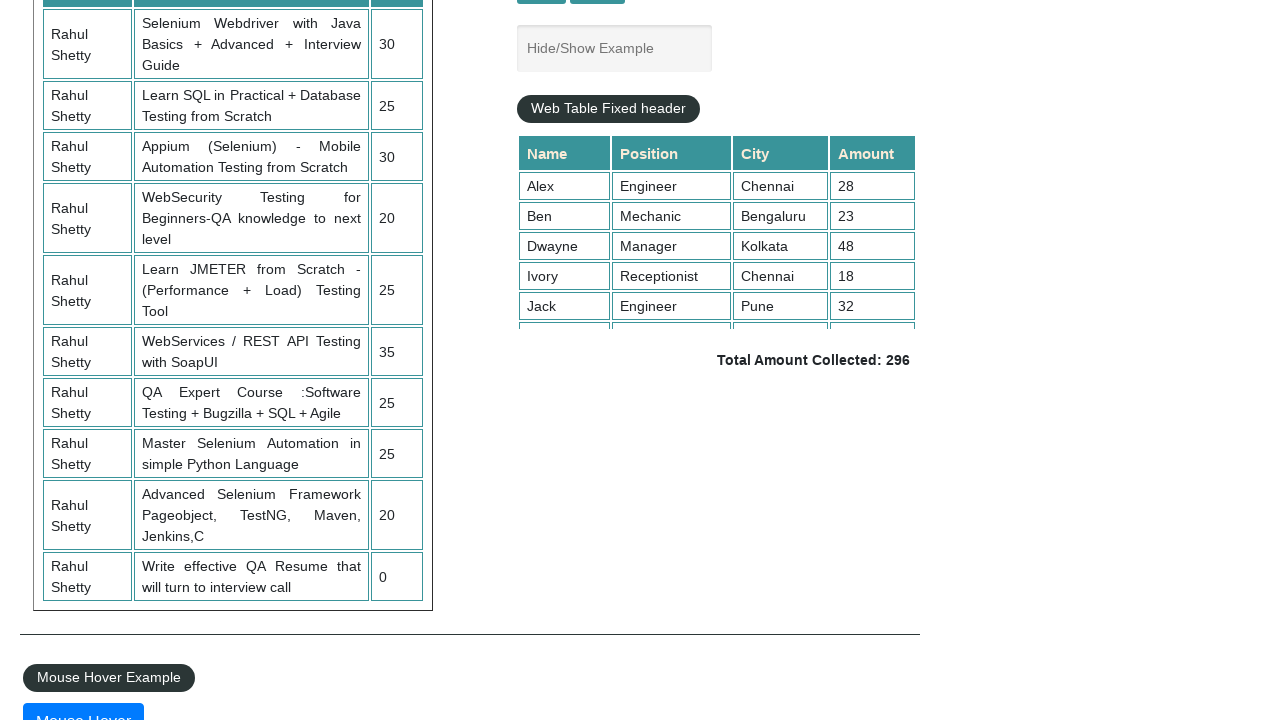

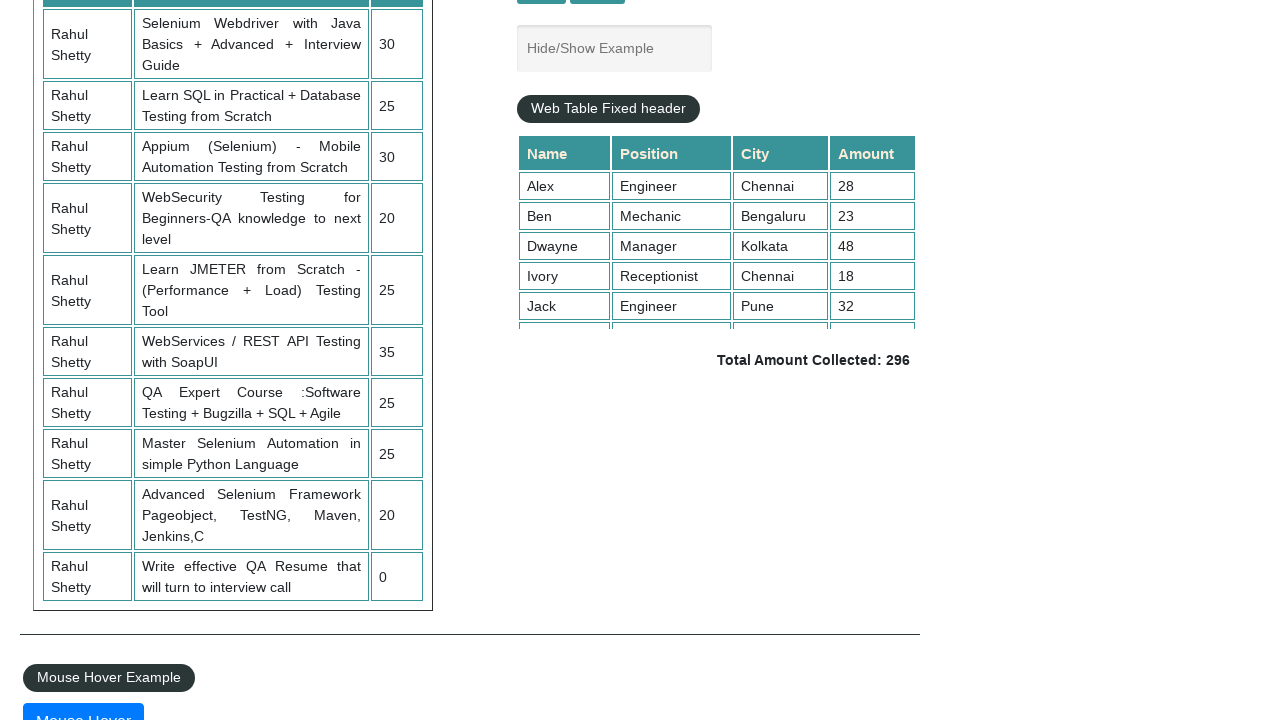